Tests the jQuery UI resizable widget by clicking and dragging the resize handle to resize an element

Starting URL: http://jqueryui.com/resizable/

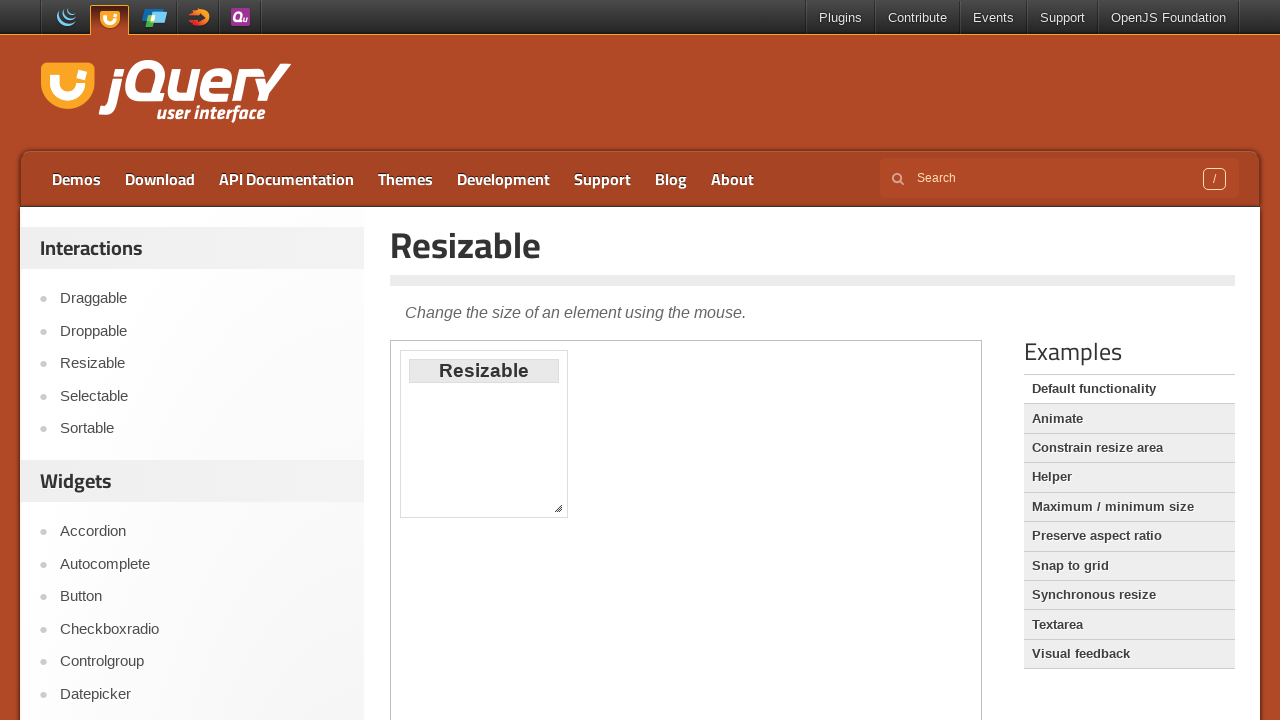

Located the demo iframe containing the resizable widget
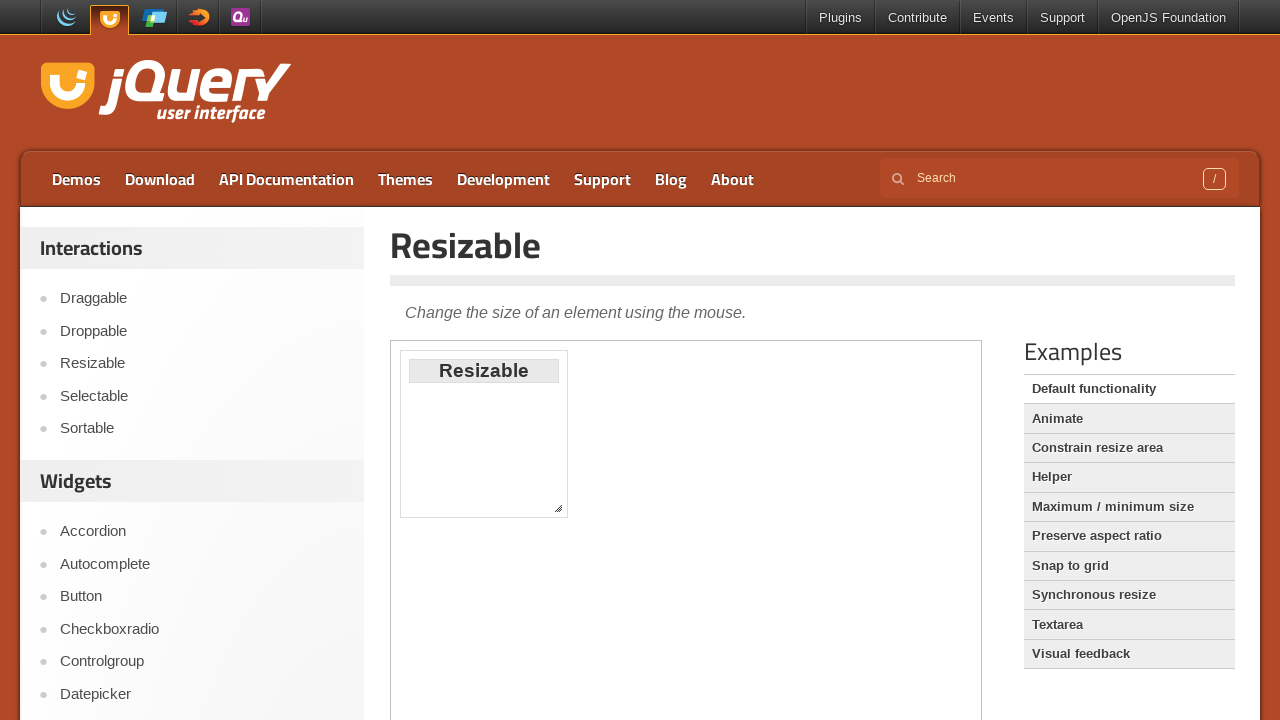

Located the resize handle element in the bottom-right corner
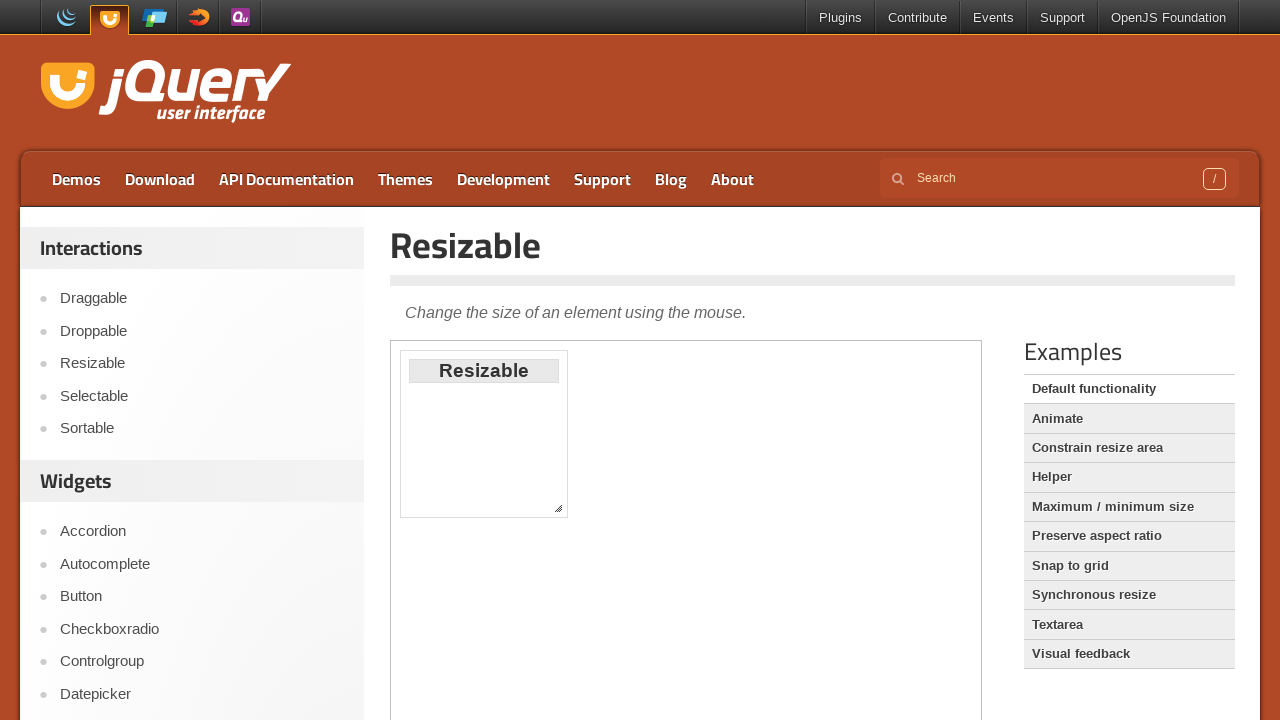

Hovered over the resize handle at (558, 508) on iframe.demo-frame >> nth=0 >> internal:control=enter-frame >> #resizable .ui-res
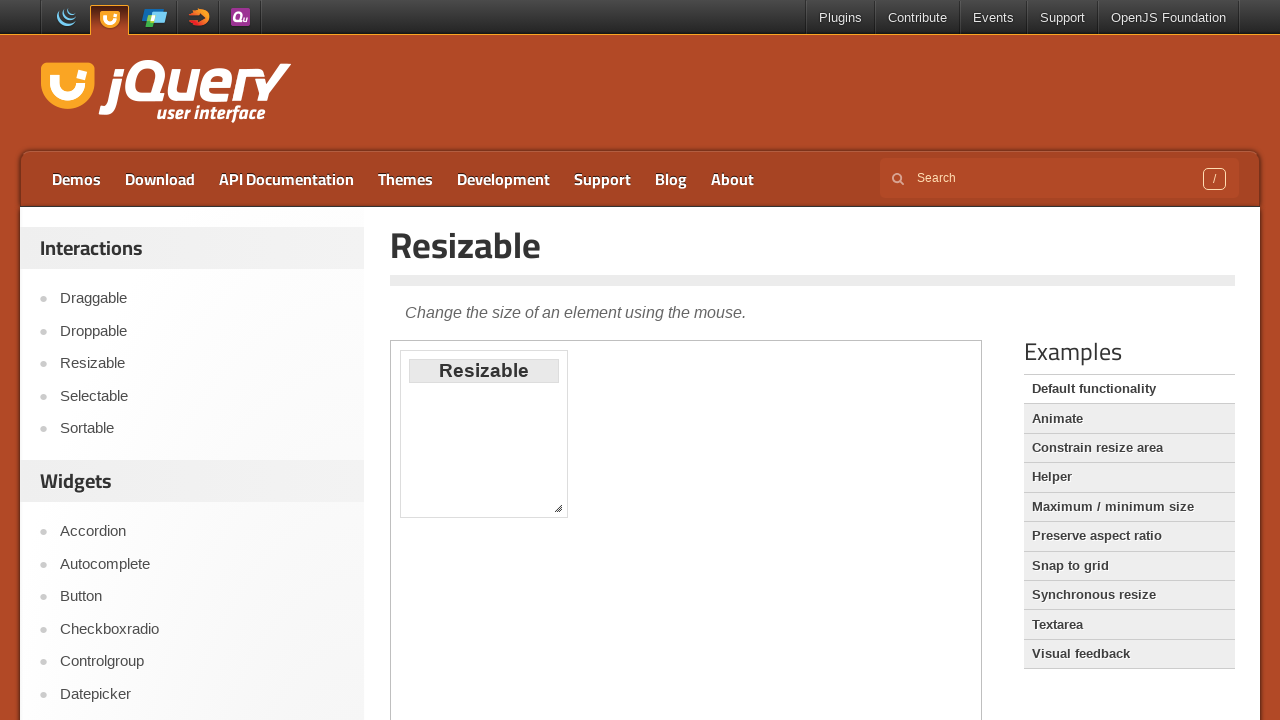

Pressed mouse button down on resize handle at (558, 508)
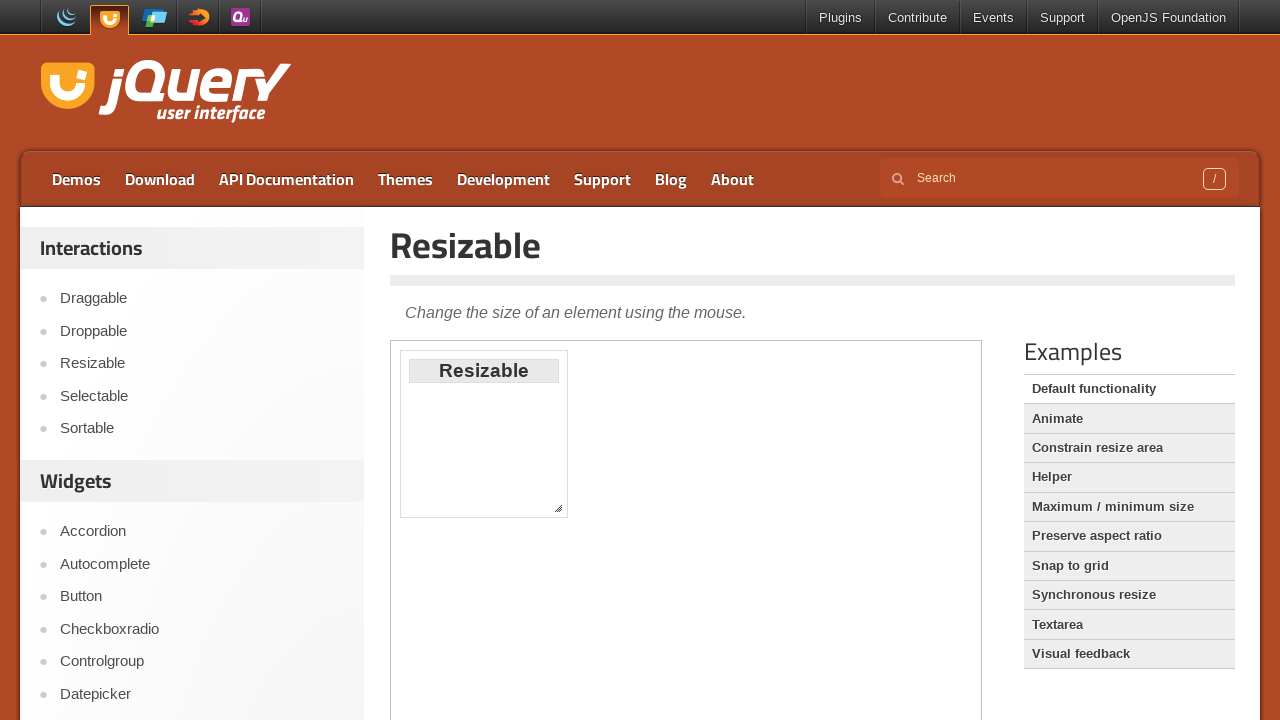

Dragged mouse to resize the element (120px right, 80px down) at (120, 80)
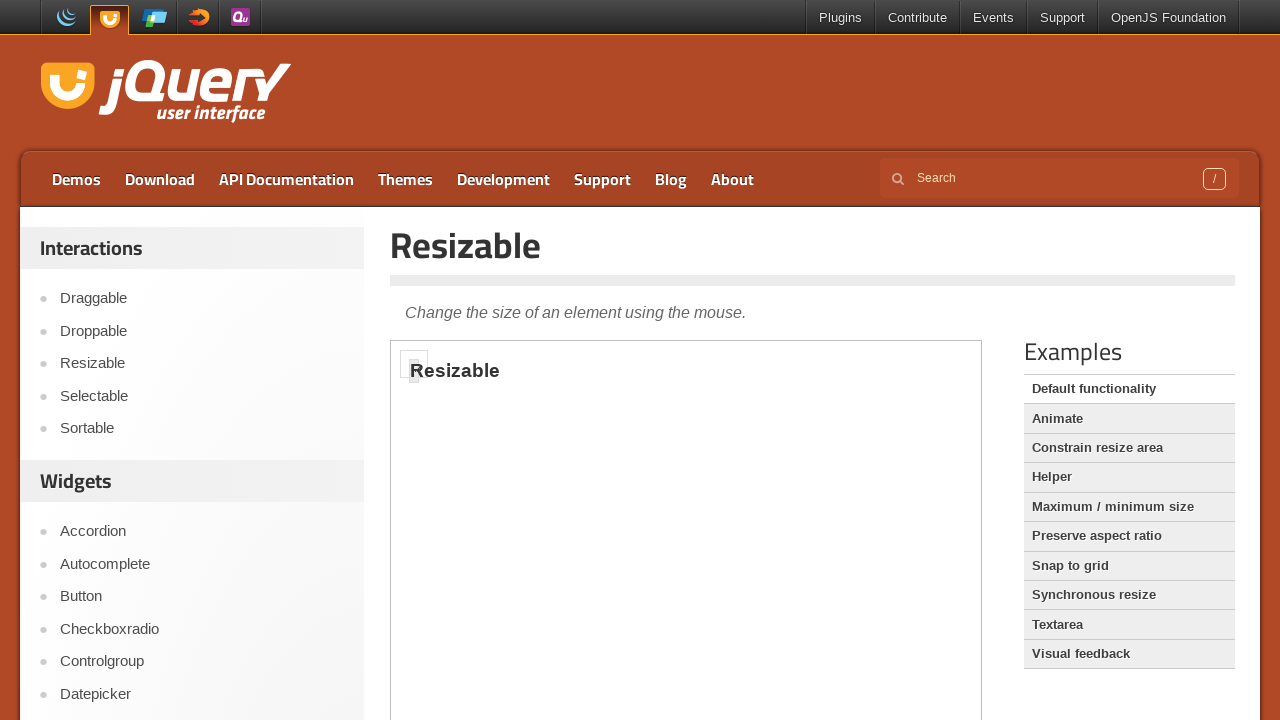

Released mouse button to complete the resize action at (120, 80)
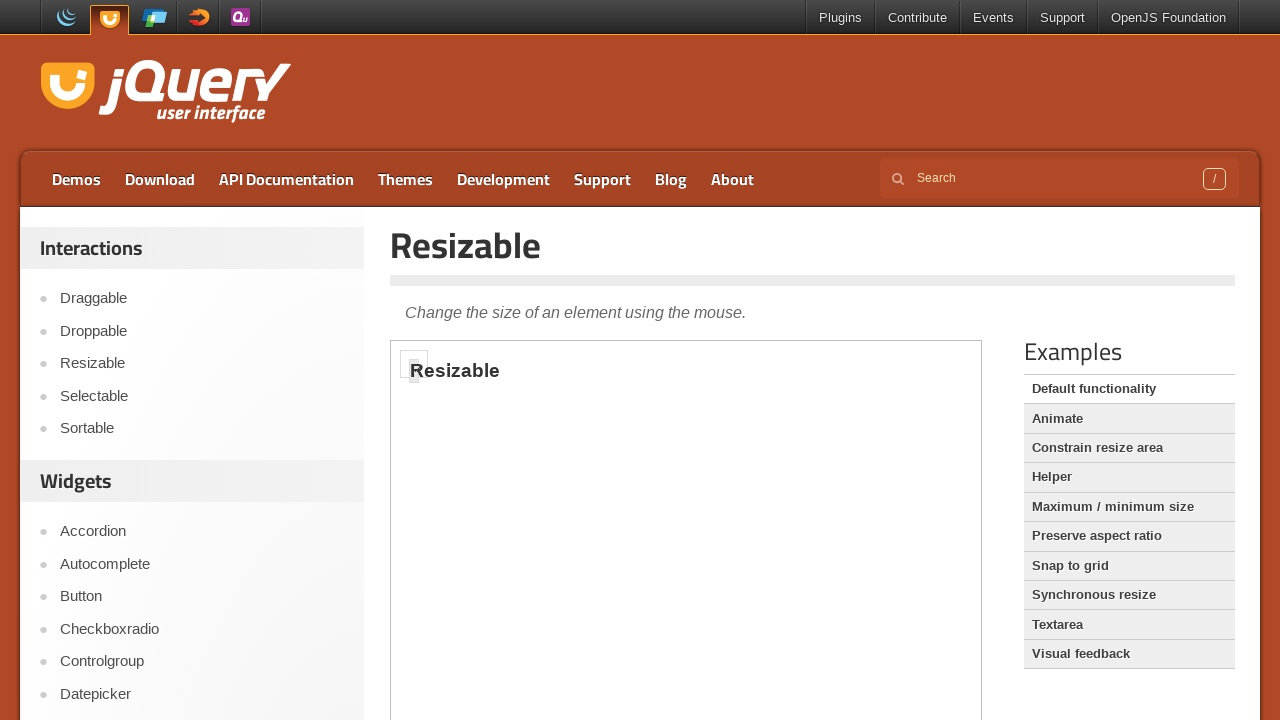

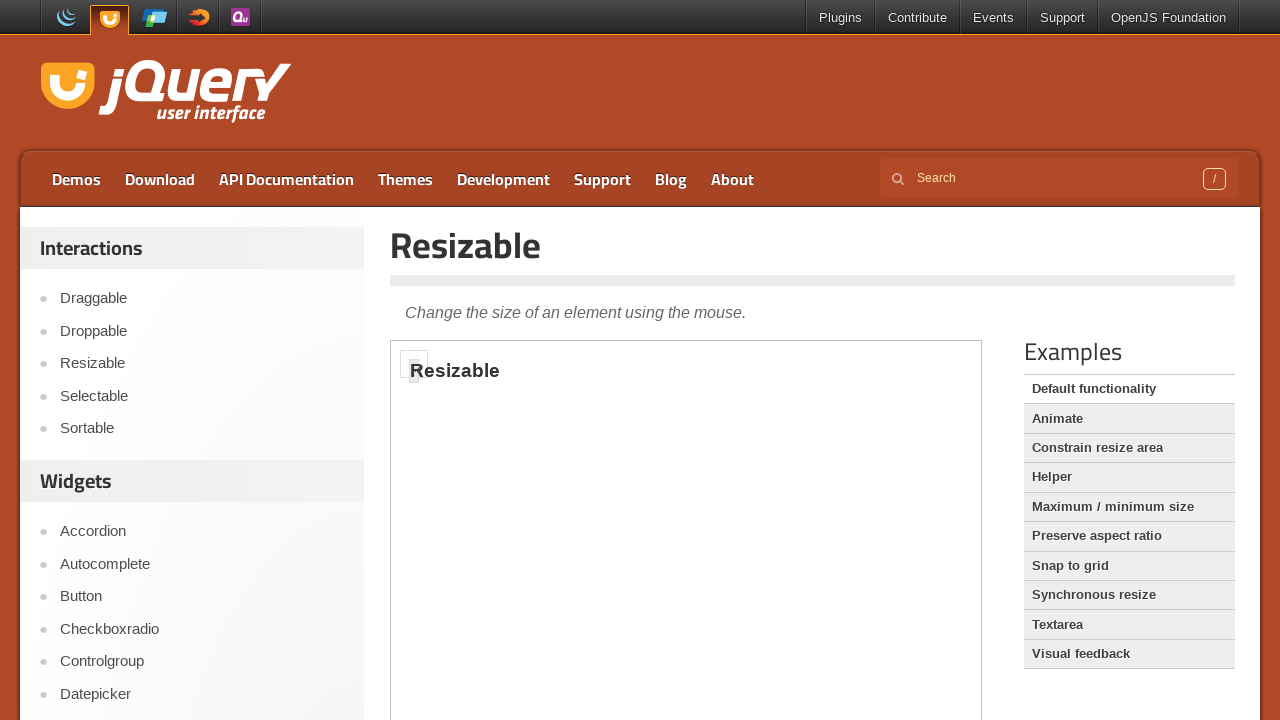